Tests error message when attempting to login with empty username and password fields

Starting URL: https://the-internet.herokuapp.com/login

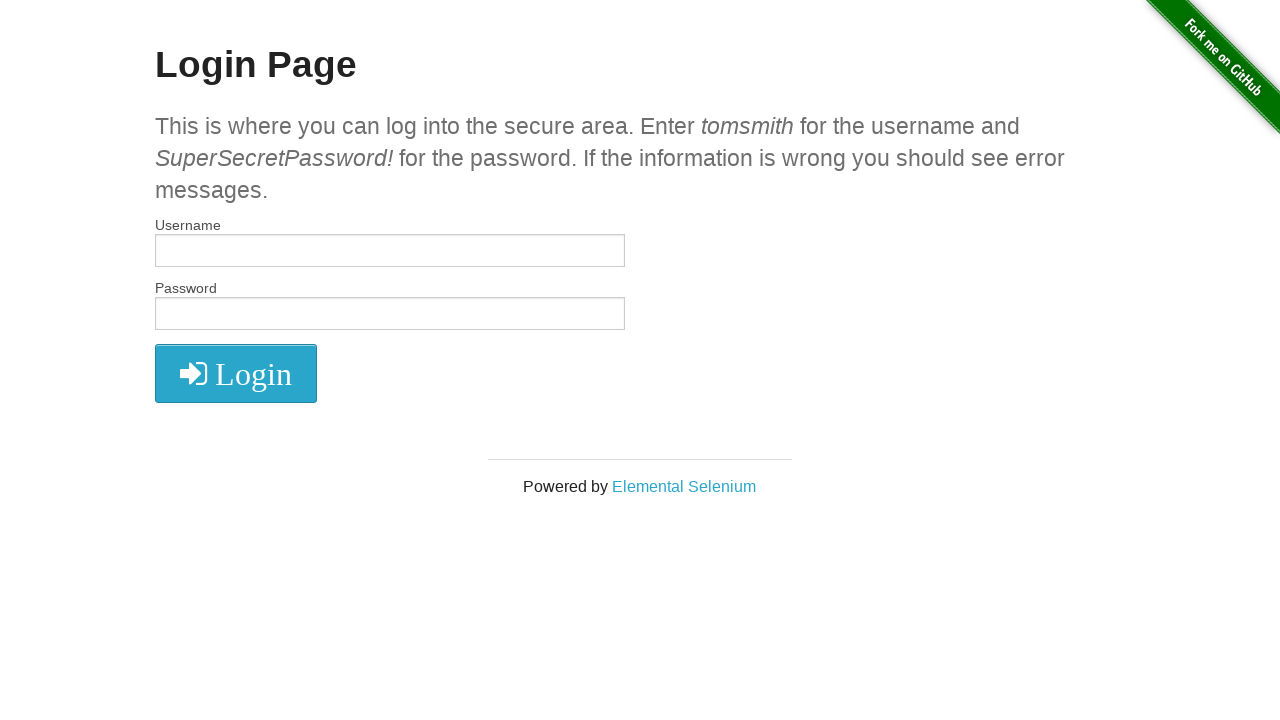

Clicked submit button without entering username and password at (236, 373) on xpath=//button[@class="radius"]
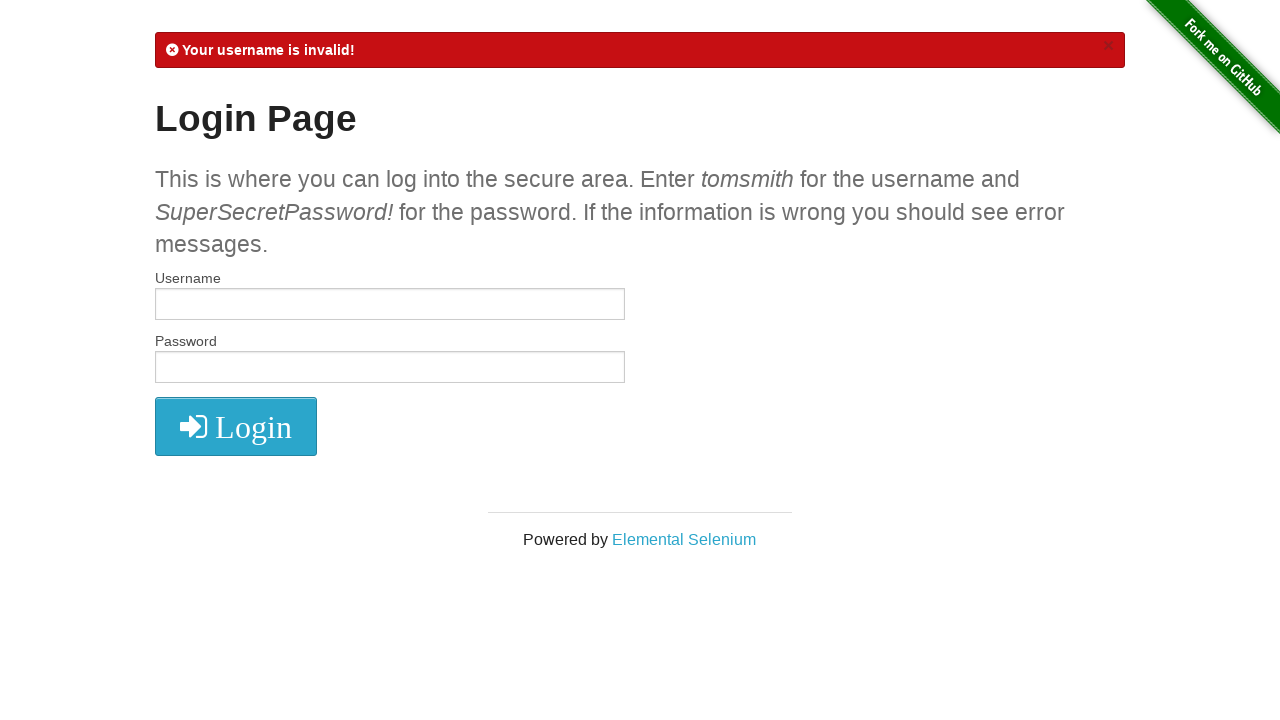

Error message appeared confirming validation for empty fields
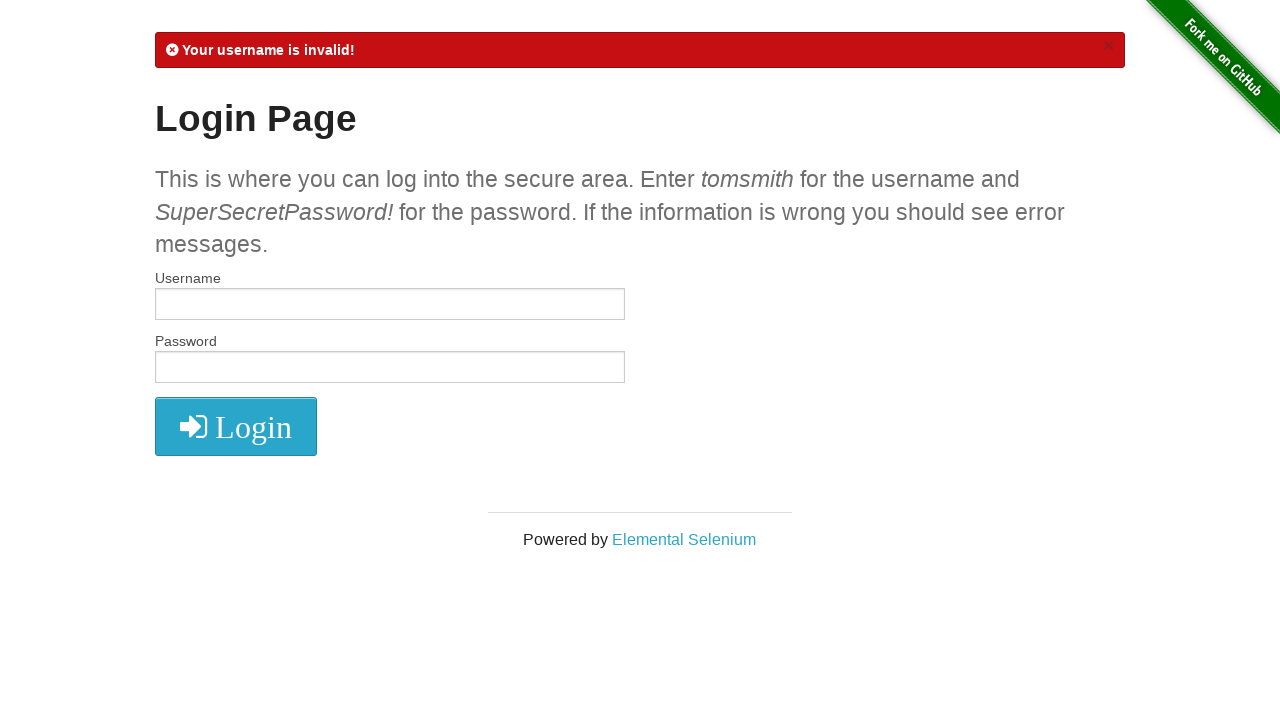

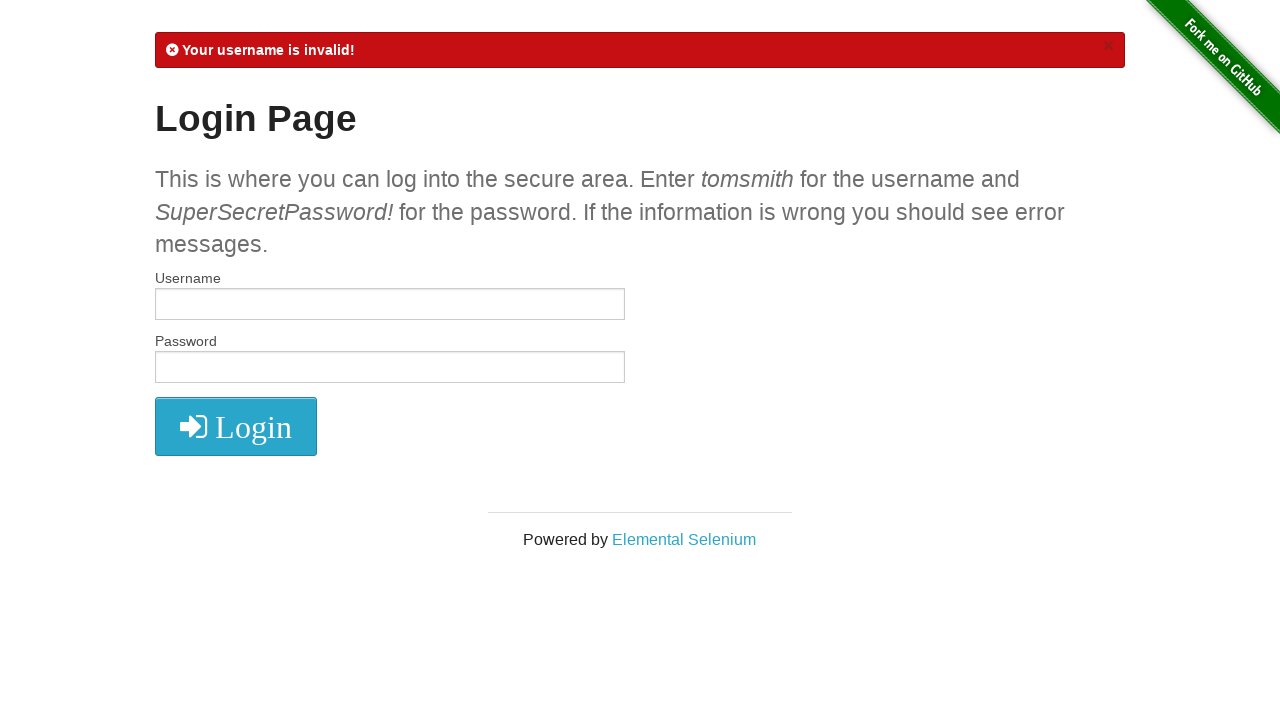